Tests the automation practice form by filling in personal information fields including first name, last name, phone, country, city, email, selecting gender, available day, and available time options.

Starting URL: https://demoqa.com/automation-practice-form

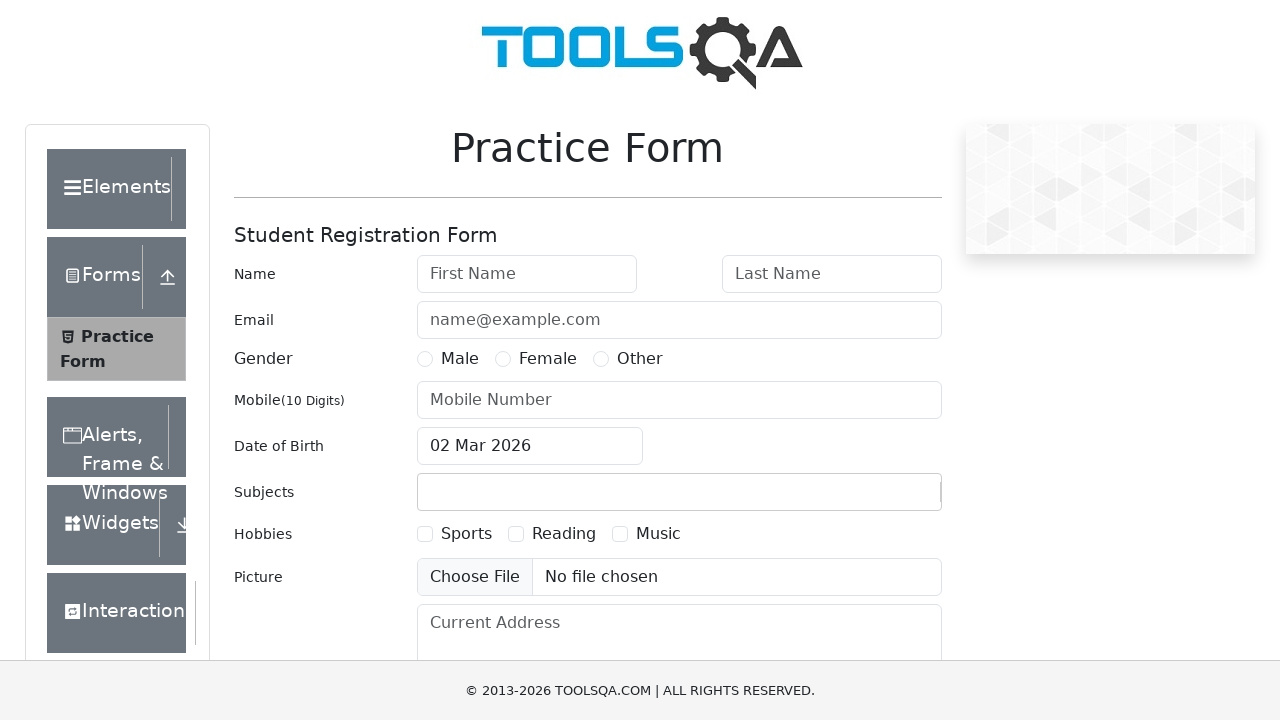

Filled first name field with 'Michael' on #firstName
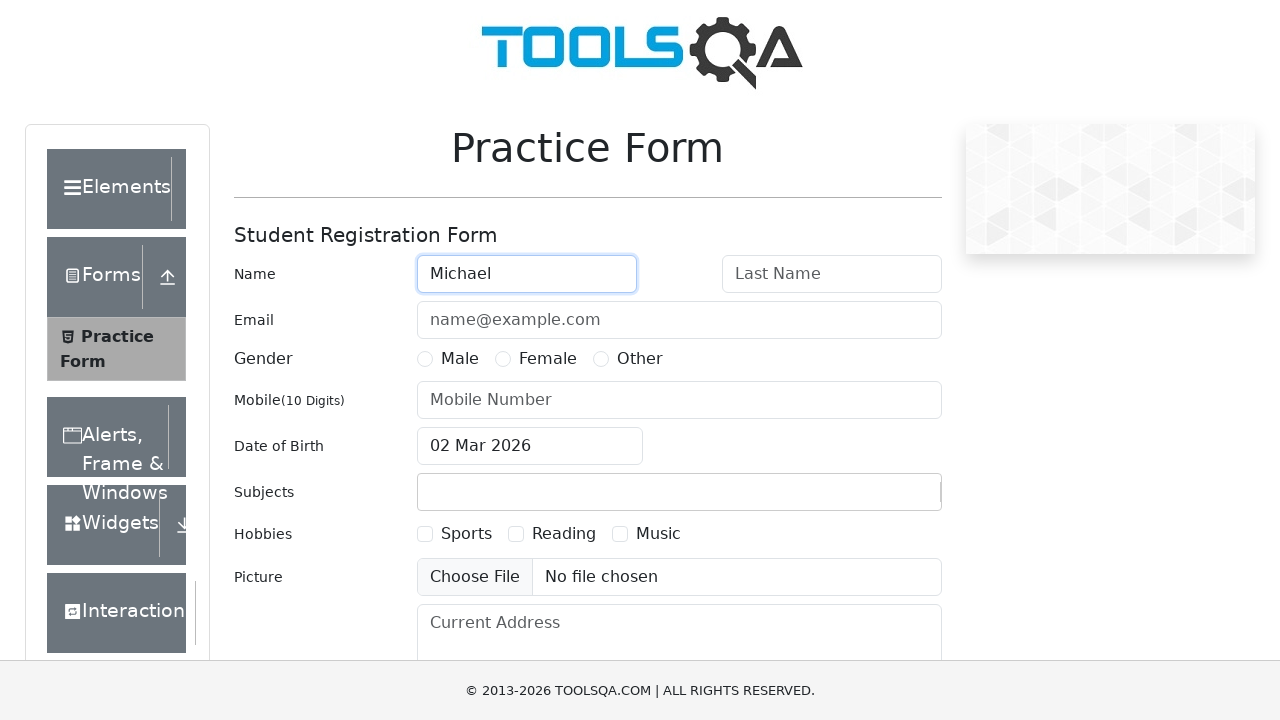

Filled last name field with 'Johnson' on #lastName
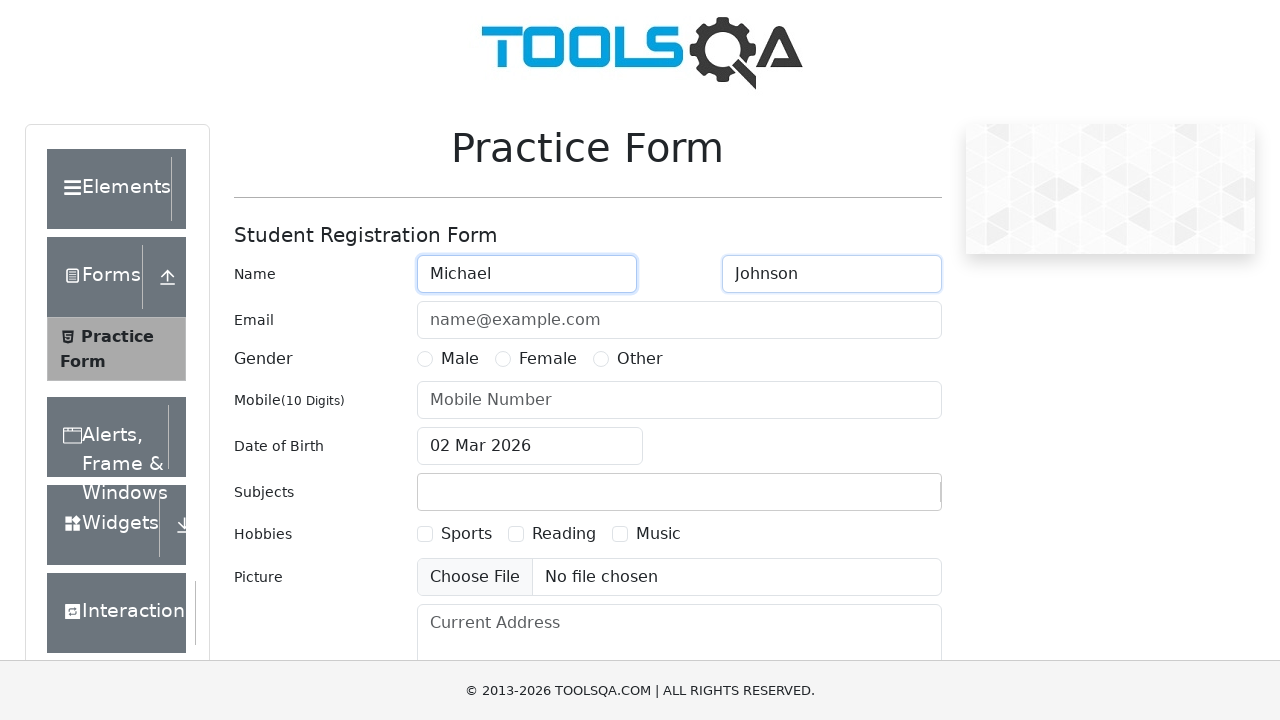

Filled phone number field with '5551234567' on #userNumber
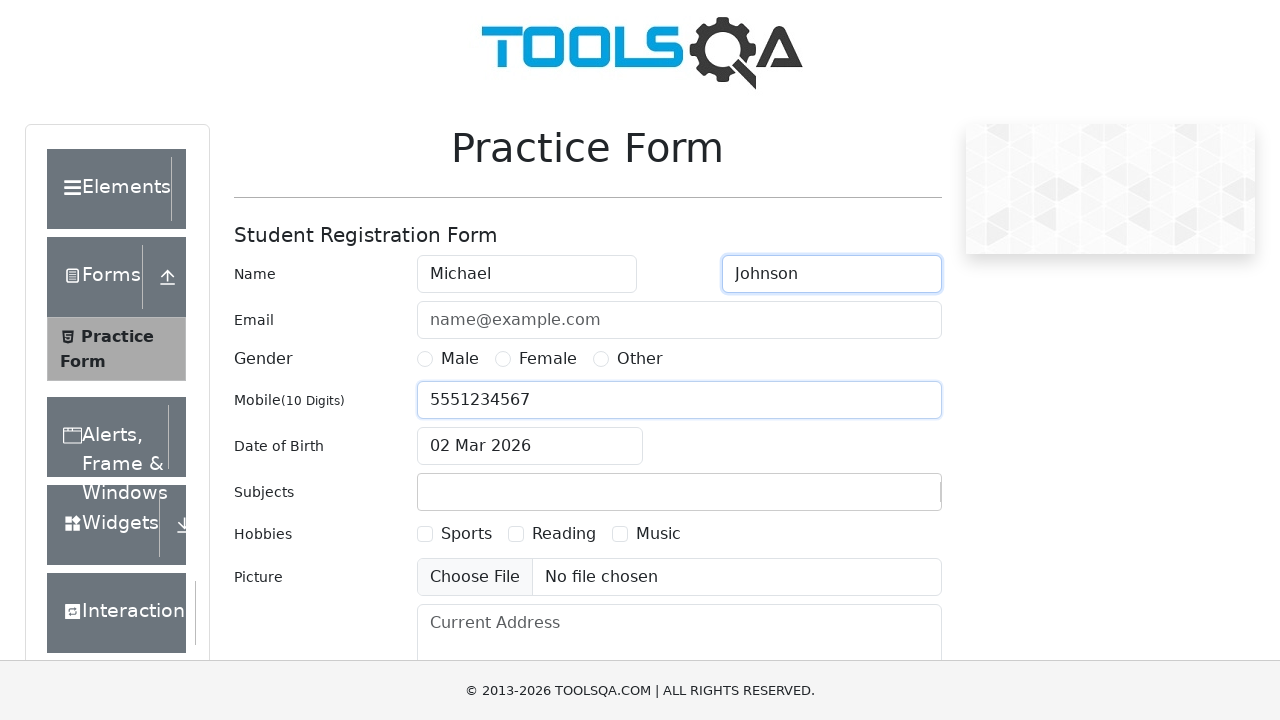

Filled email field with 'michael.johnson@example.com' on #userEmail
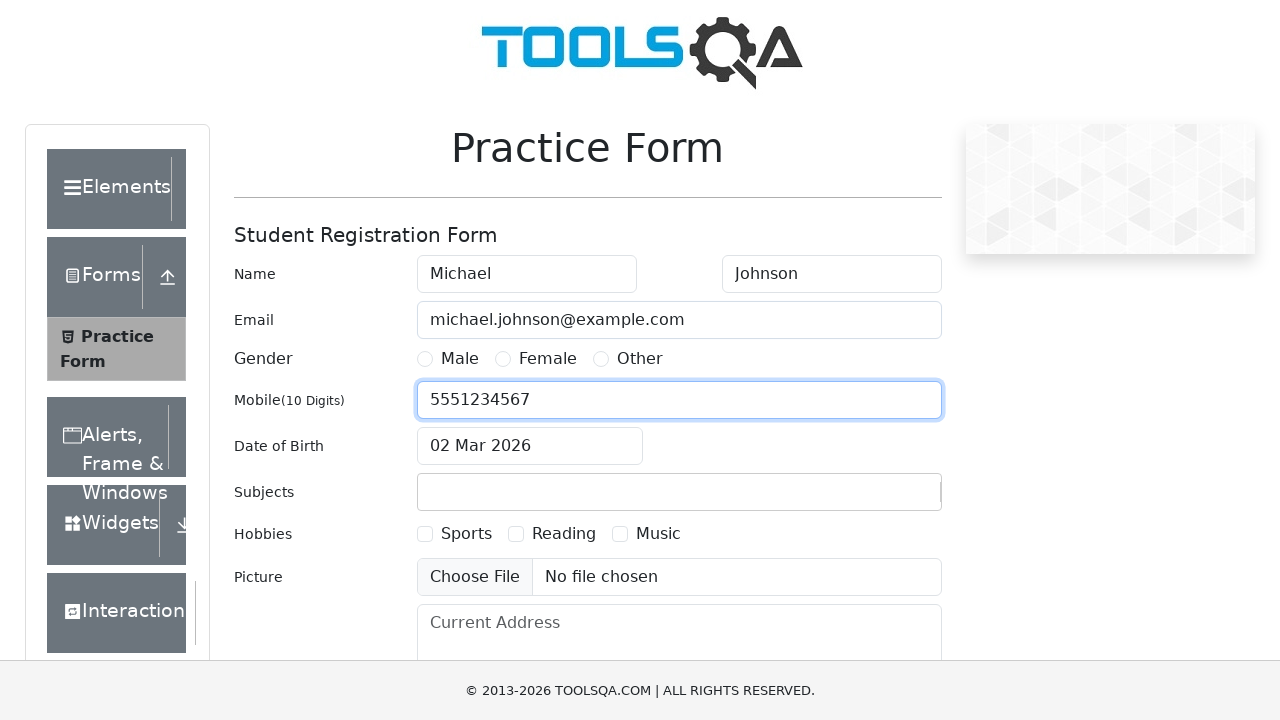

Selected Male gender option at (460, 359) on label[for='gender-radio-1']
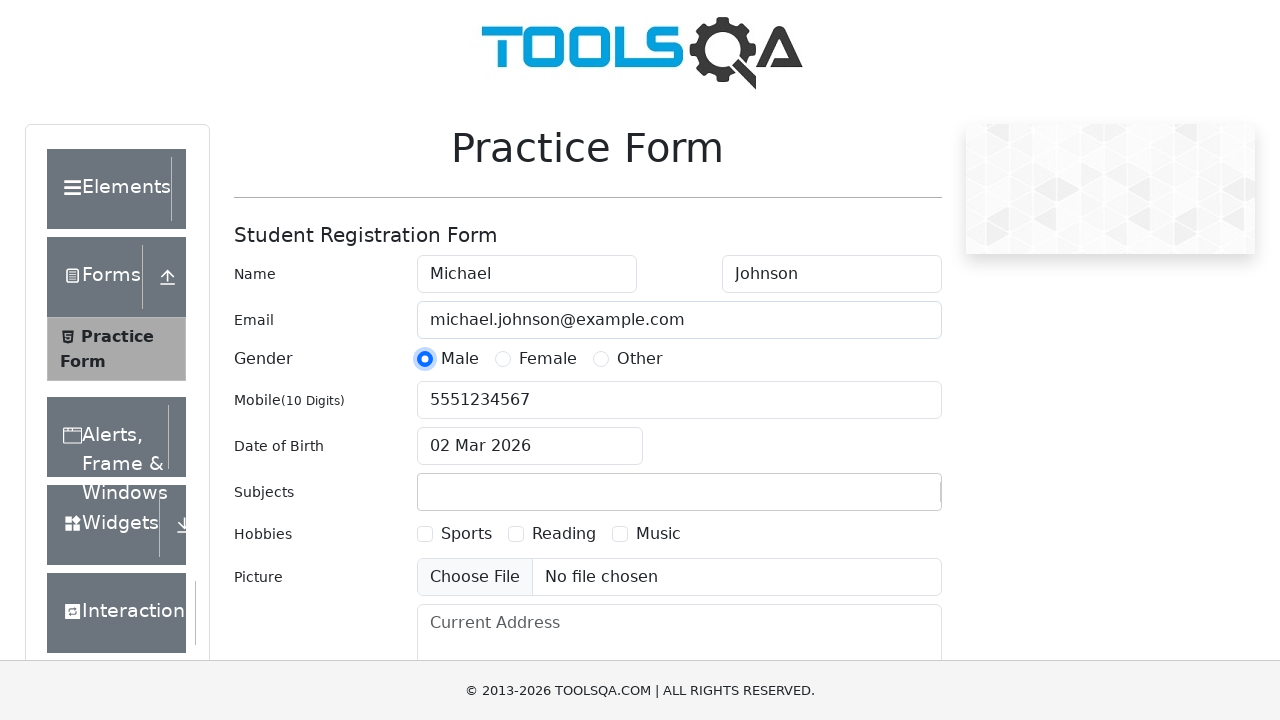

Clicked date of birth field to open picker at (530, 446) on #dateOfBirthInput
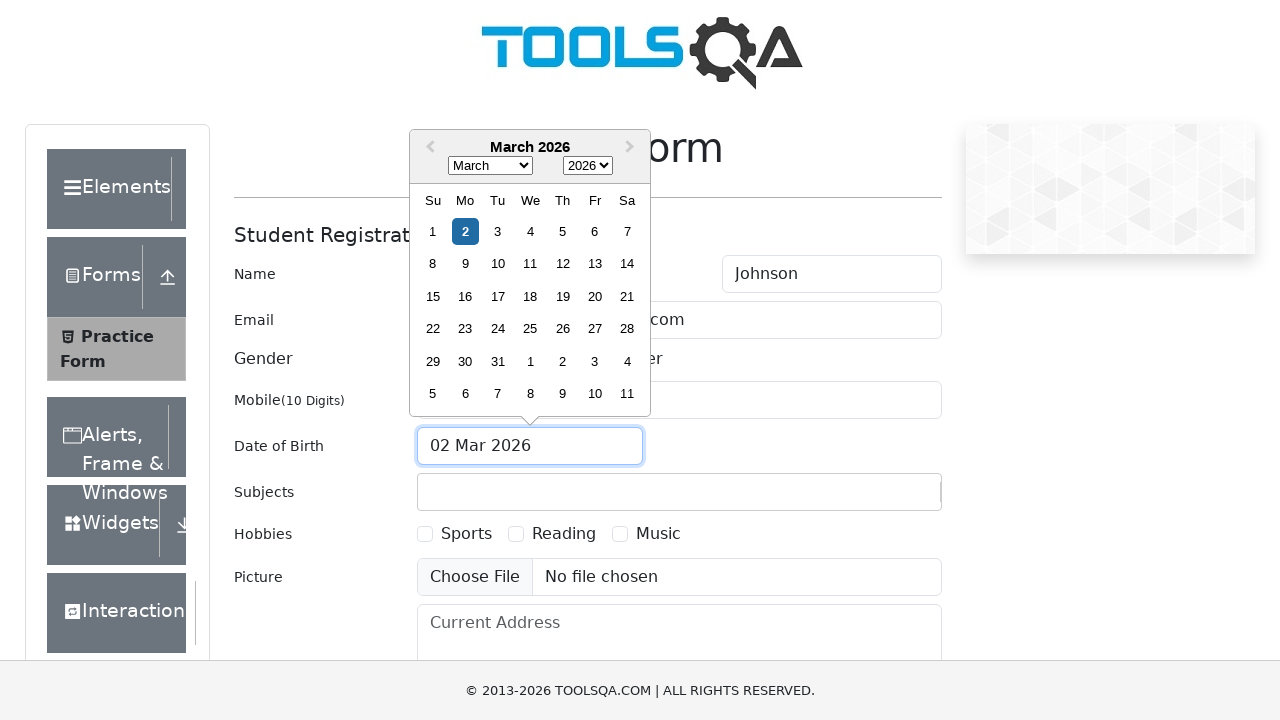

Closed date picker with Escape key
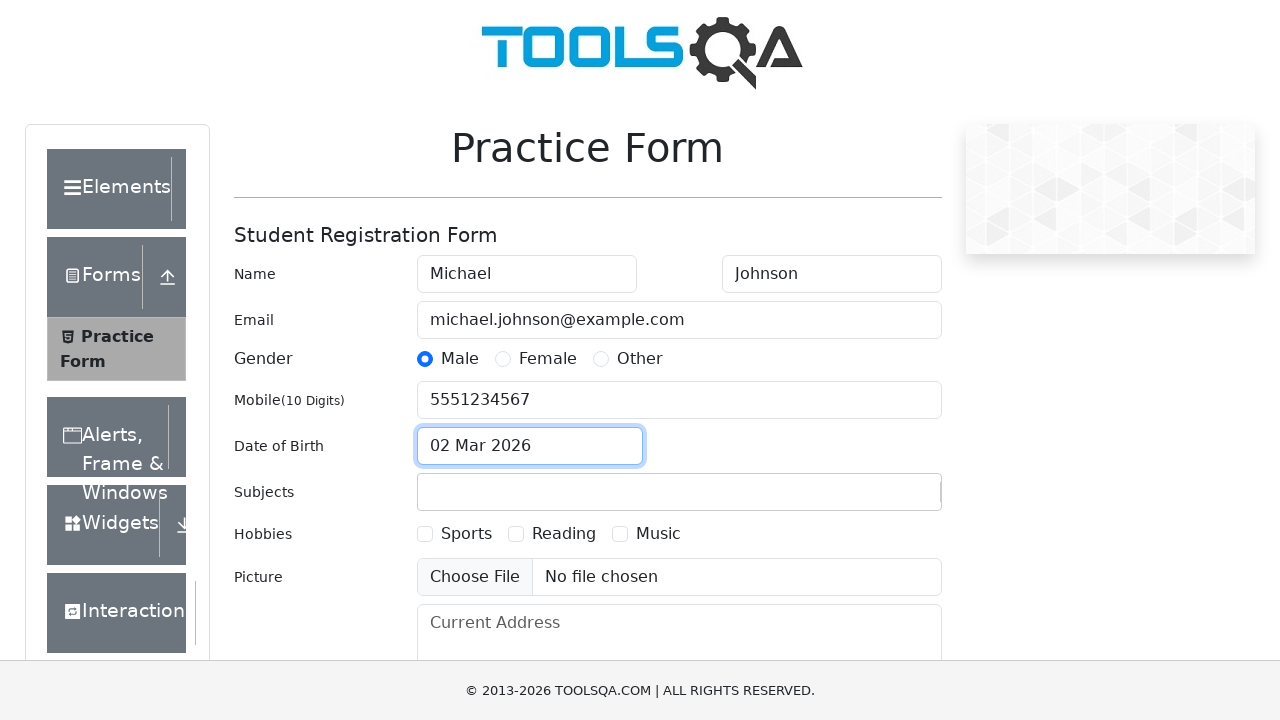

Filled current address field with '123 Test Street, New York, NY 10001' on #currentAddress
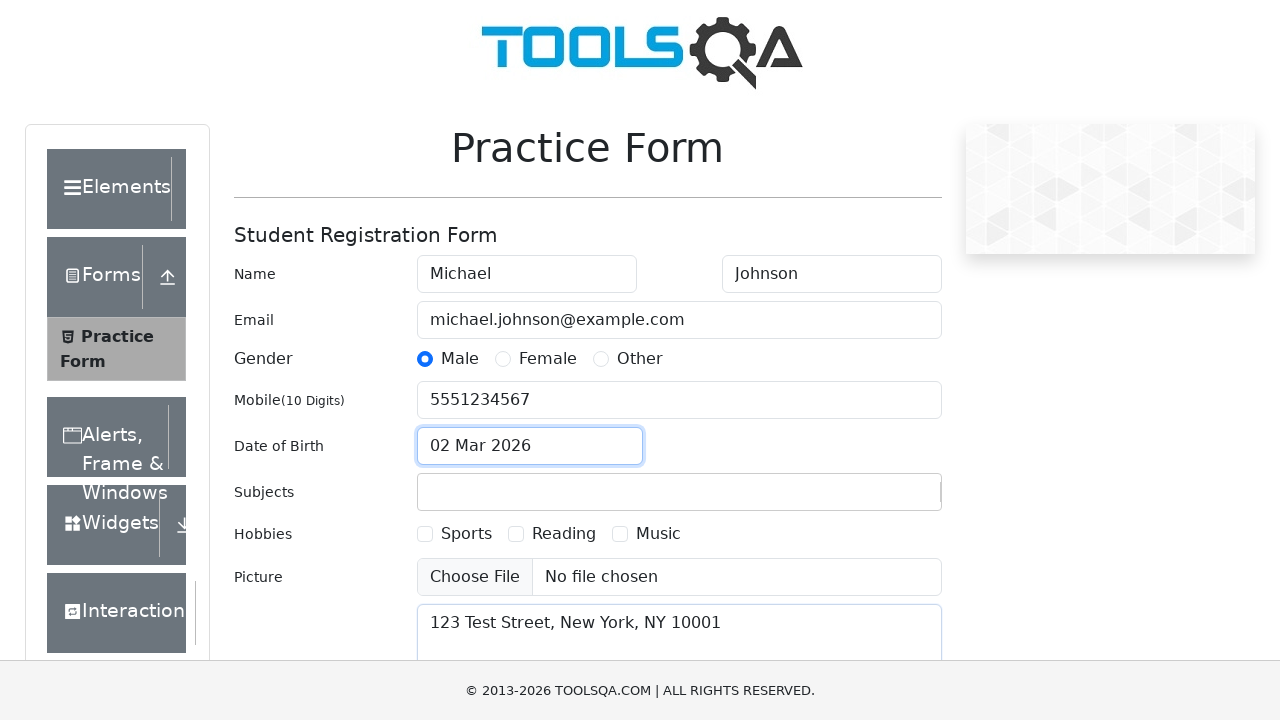

Scrolled down by 300 pixels to reveal more form fields
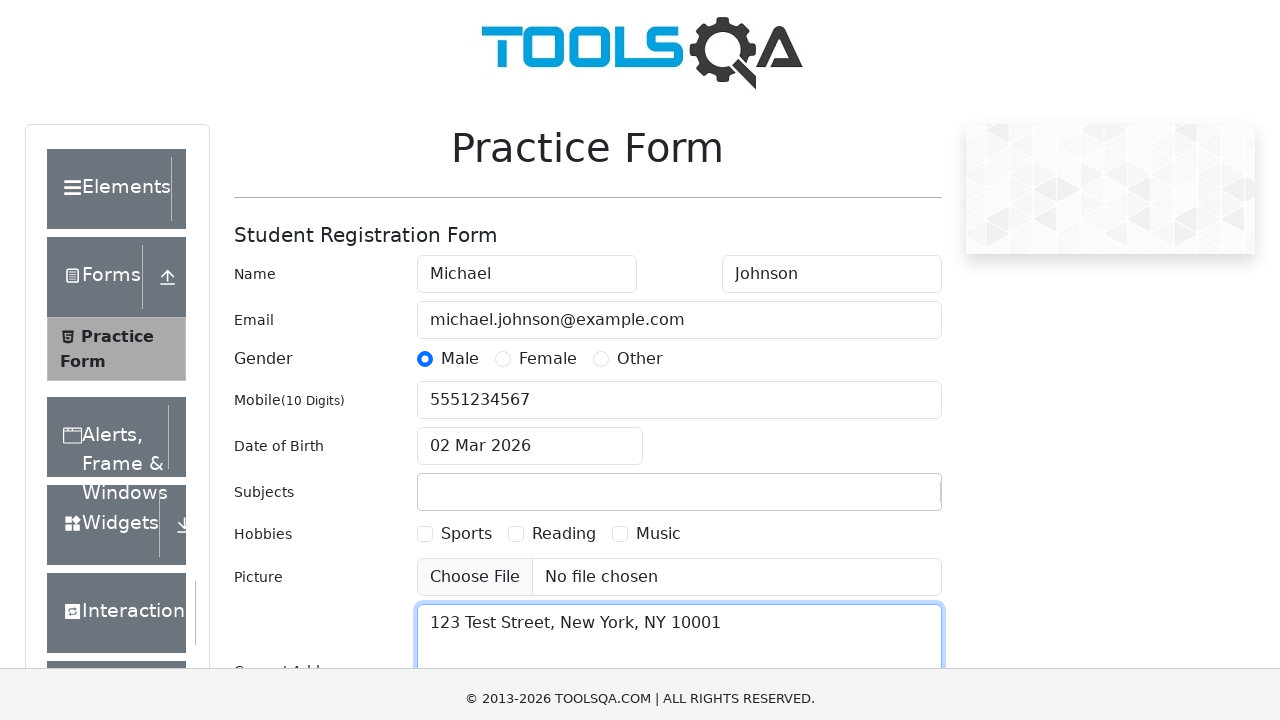

Filled subjects field with 'Computer Science' on #subjectsInput
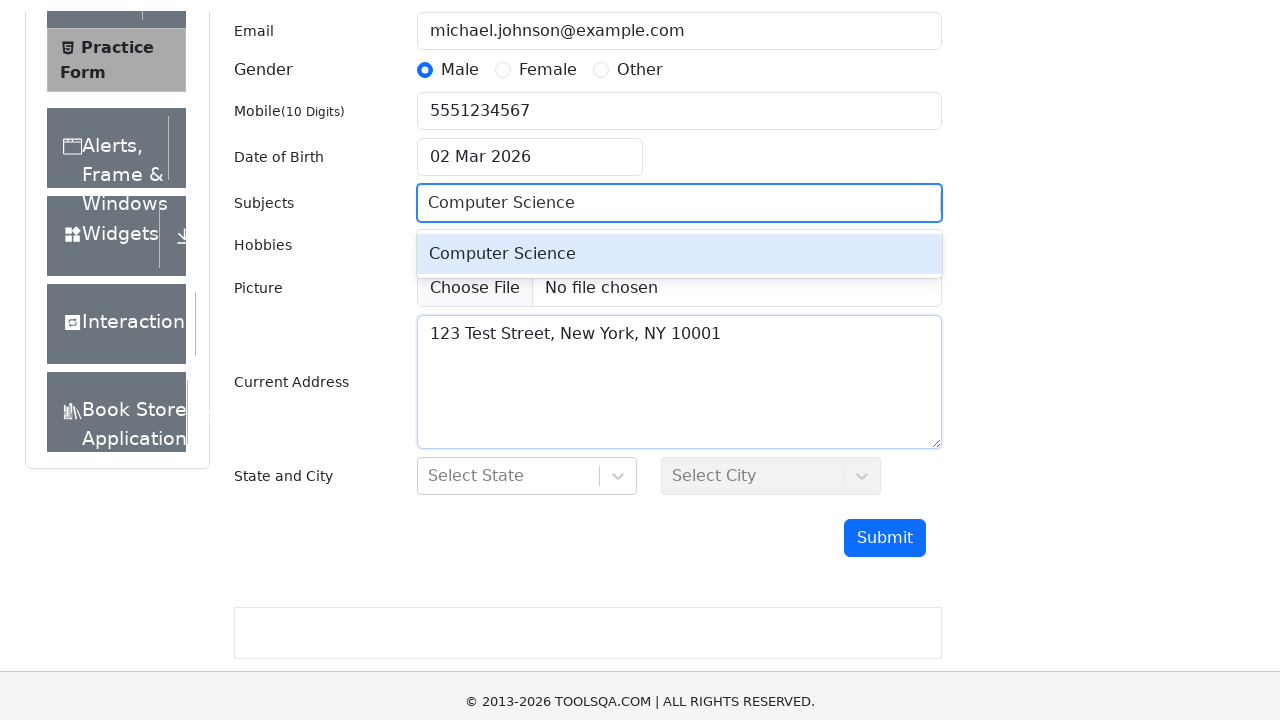

Pressed Enter to confirm subject selection
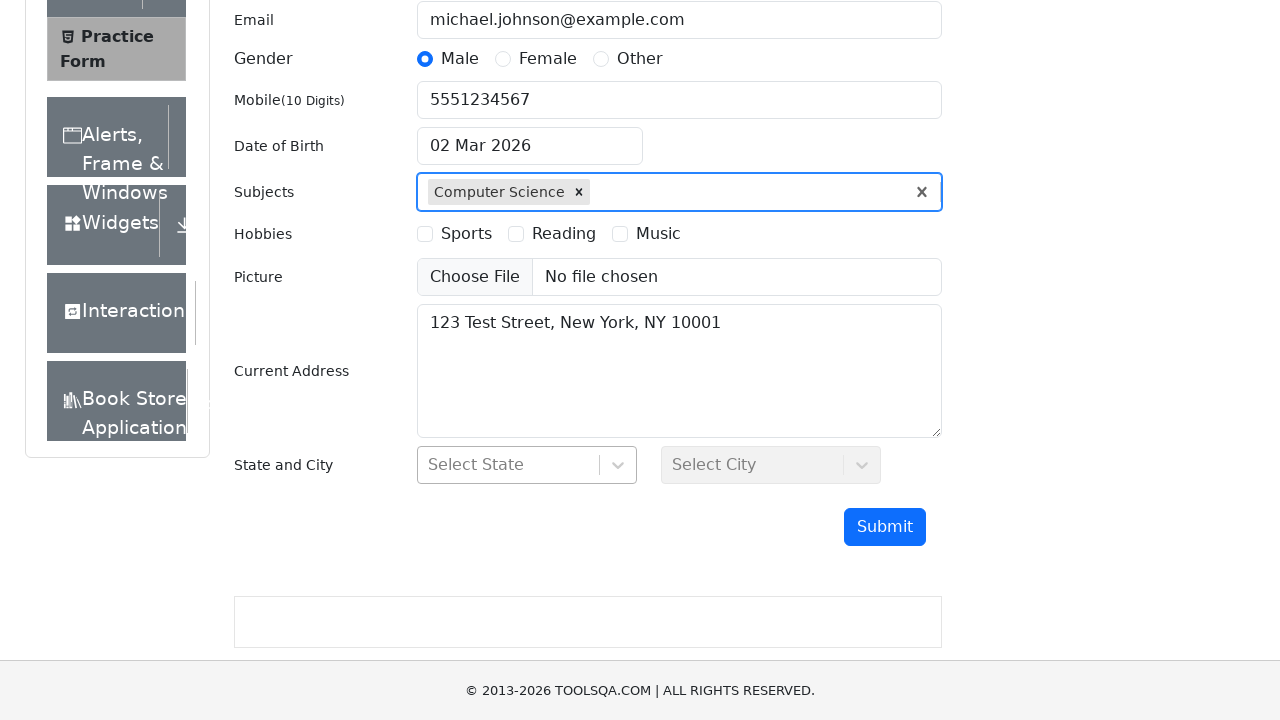

Selected Sports hobby checkbox at (466, 234) on label[for='hobbies-checkbox-1']
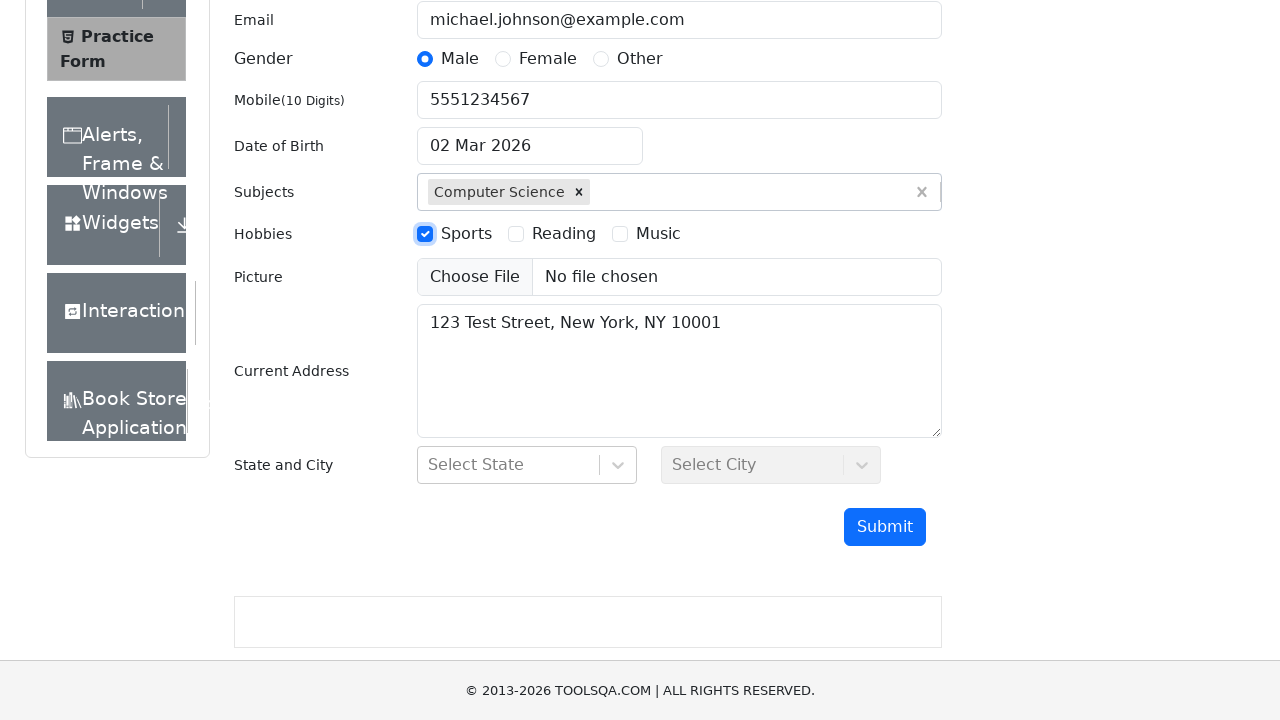

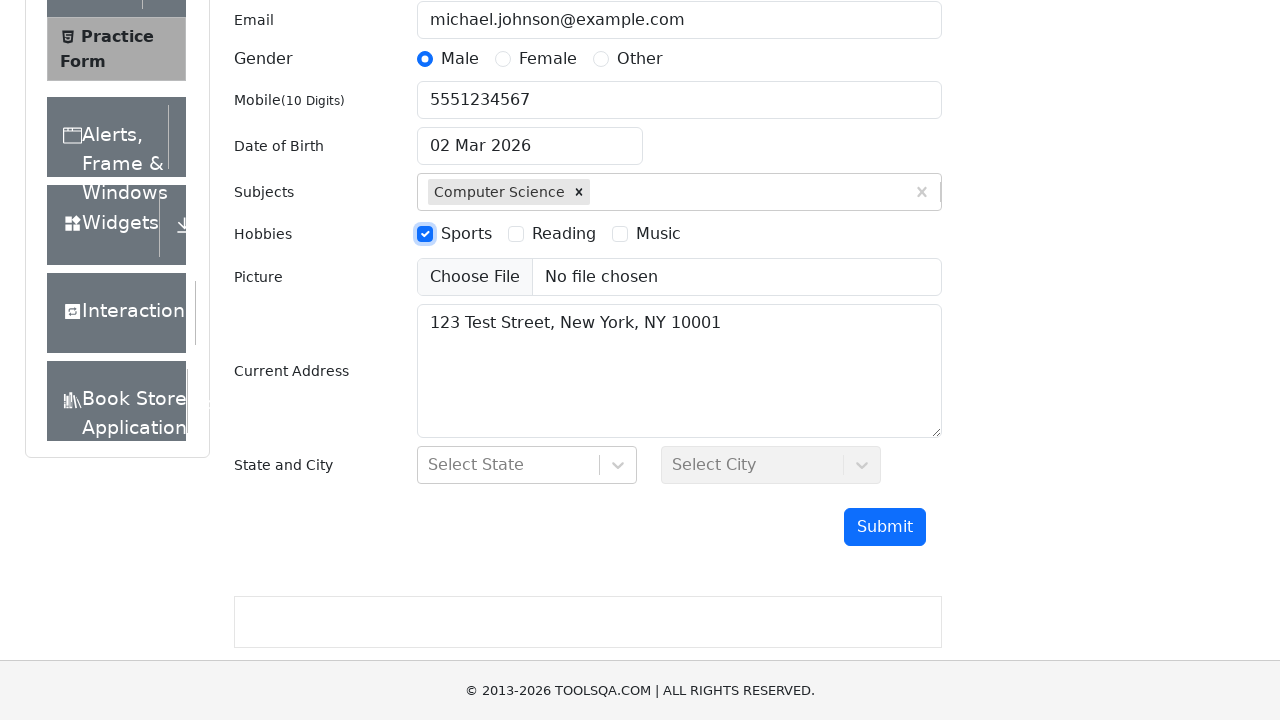